Tests dropdown select functionality by selecting options using visible text, index, and value attribute on a training website's select element page

Starting URL: https://training-support.net/webelements/selects

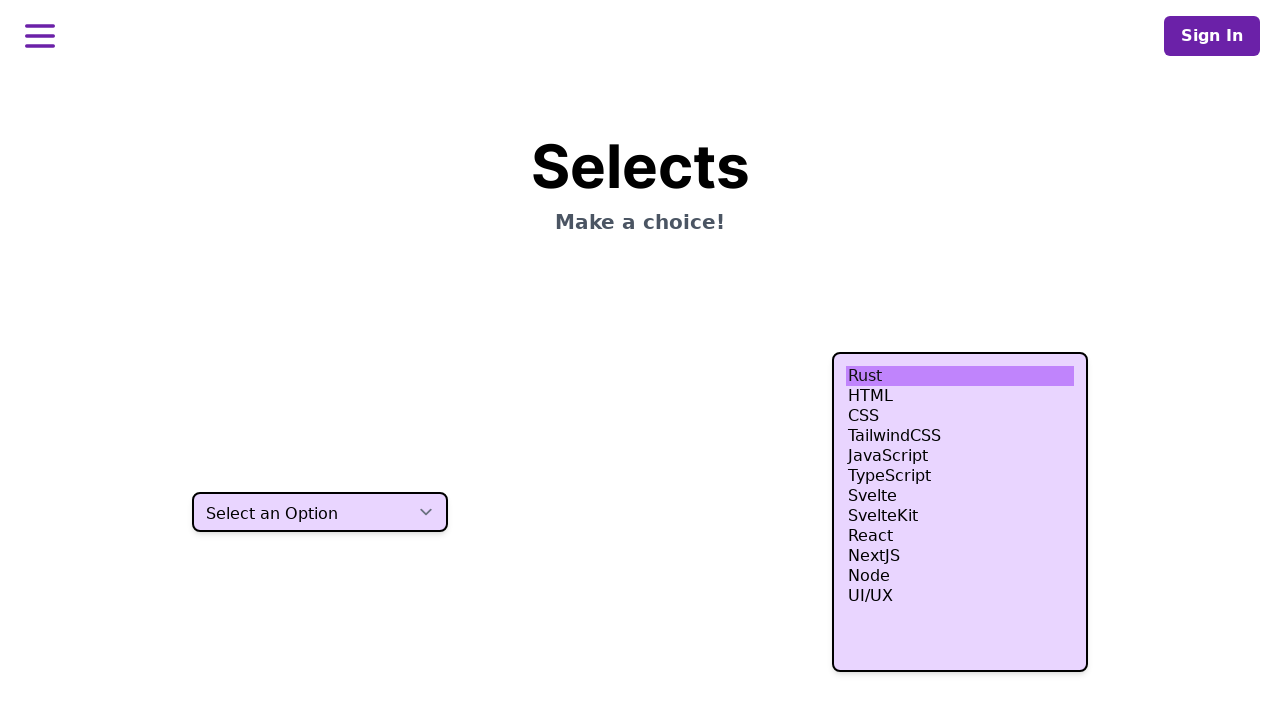

Selected 'Two' option by visible text from dropdown on select.h-10
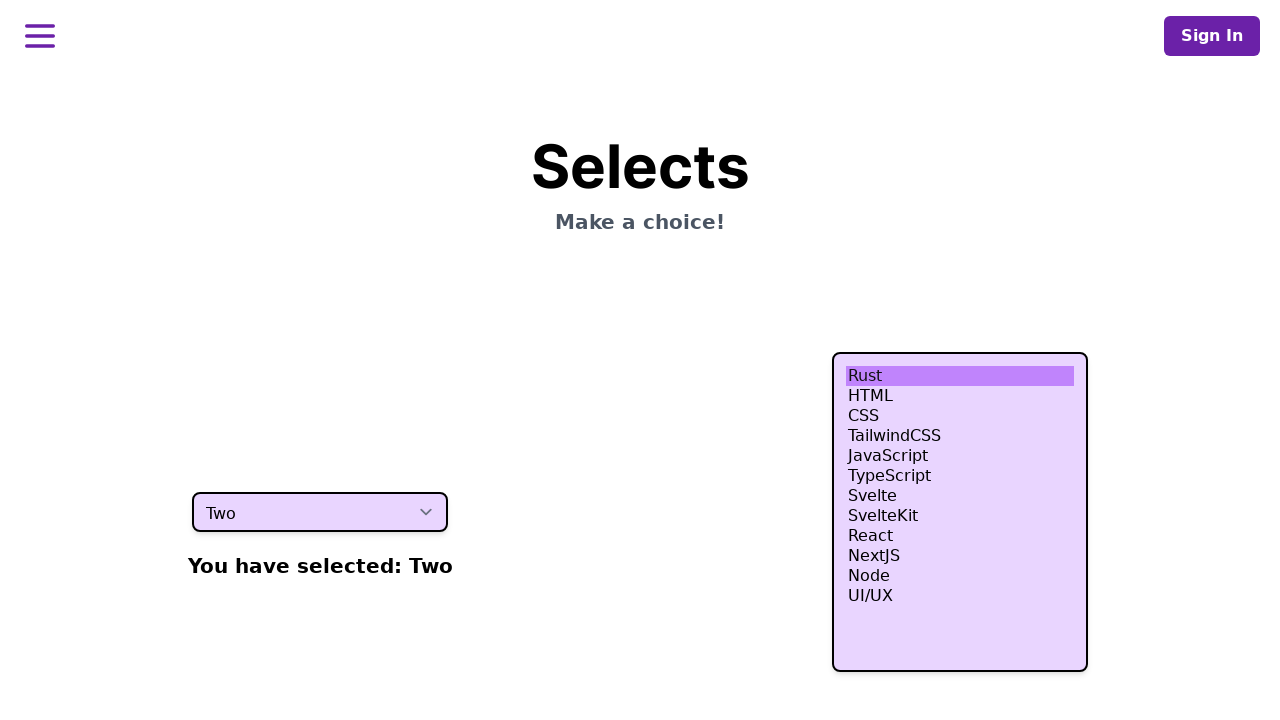

Selected fourth option by index (3) from dropdown on select.h-10
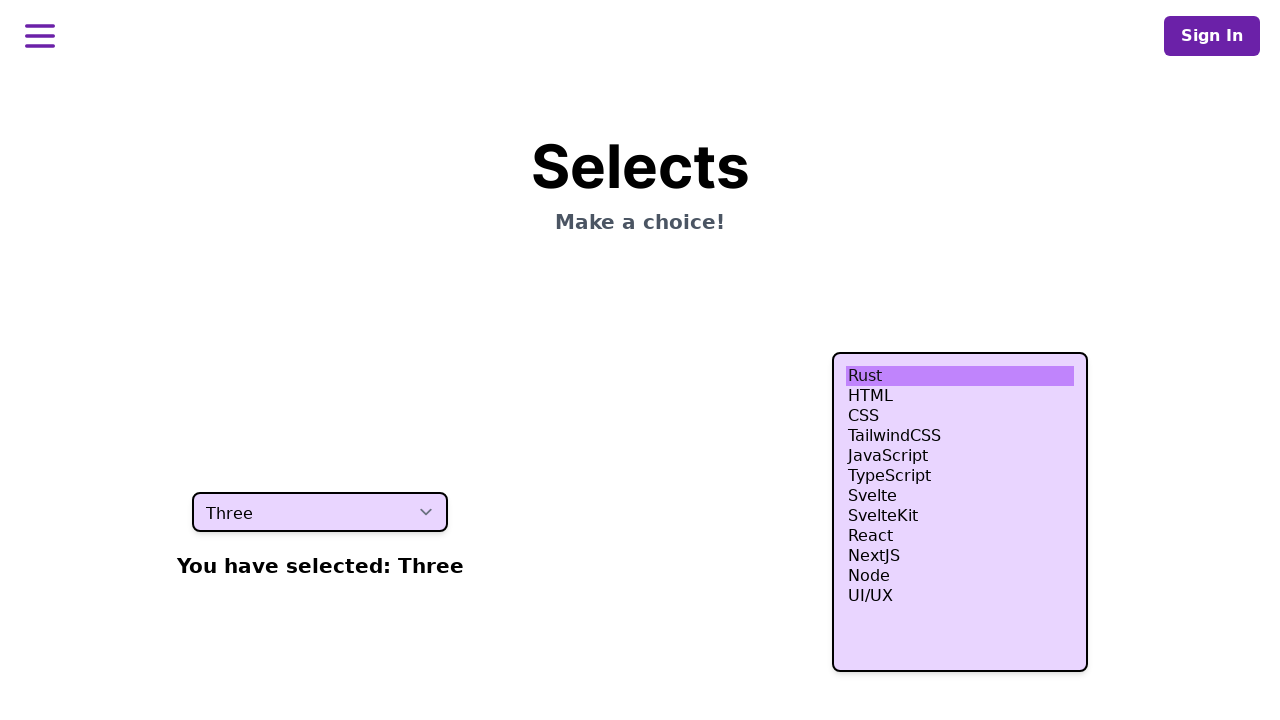

Selected option with value 'four' from dropdown on select.h-10
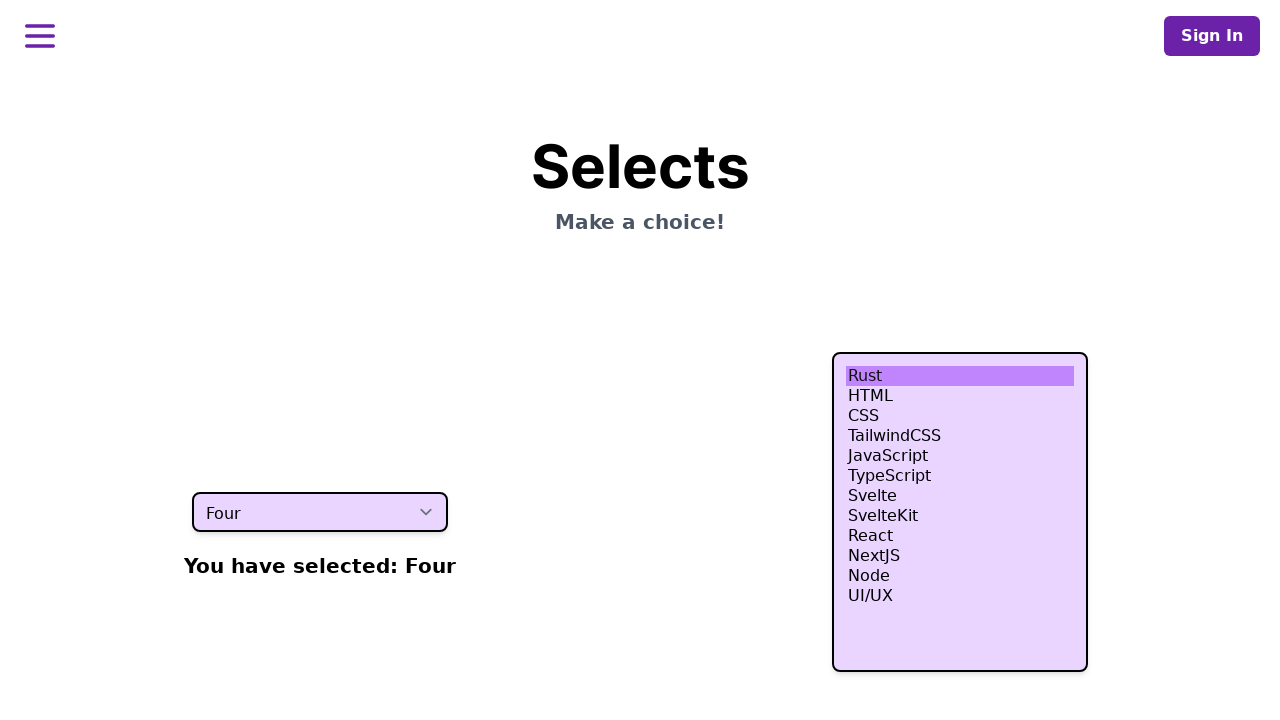

Confirmed dropdown select element is present after selections
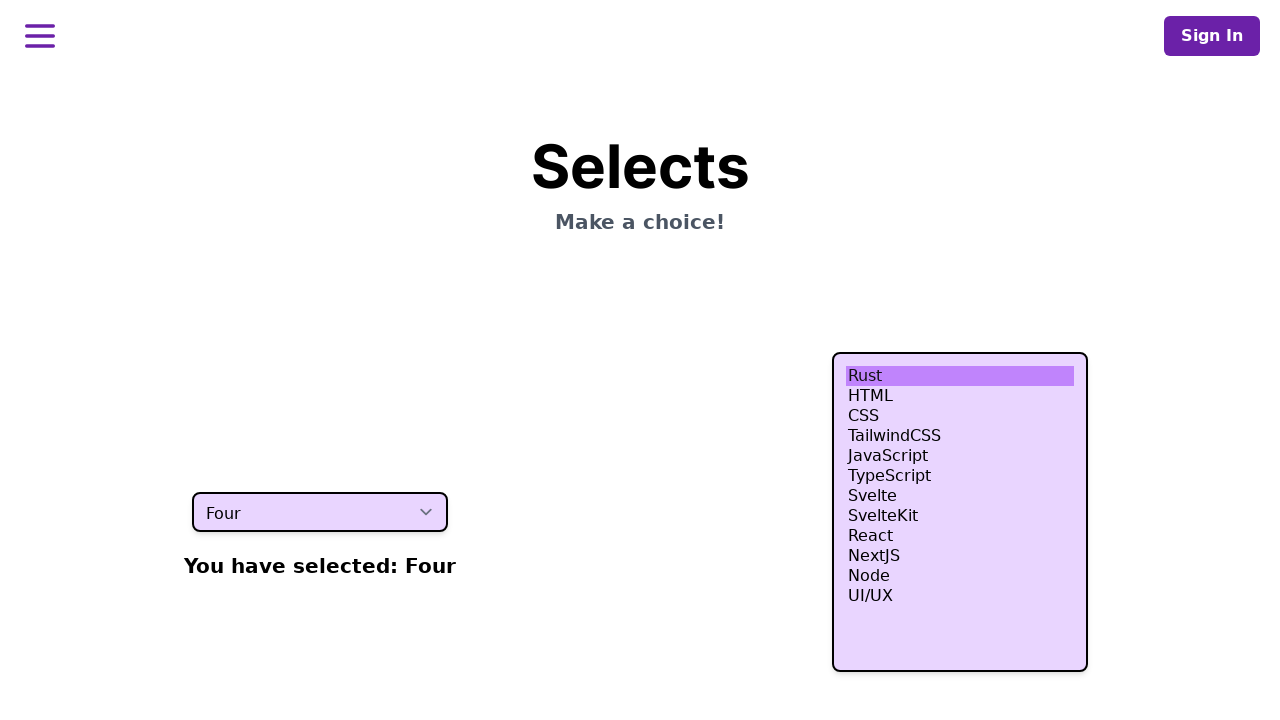

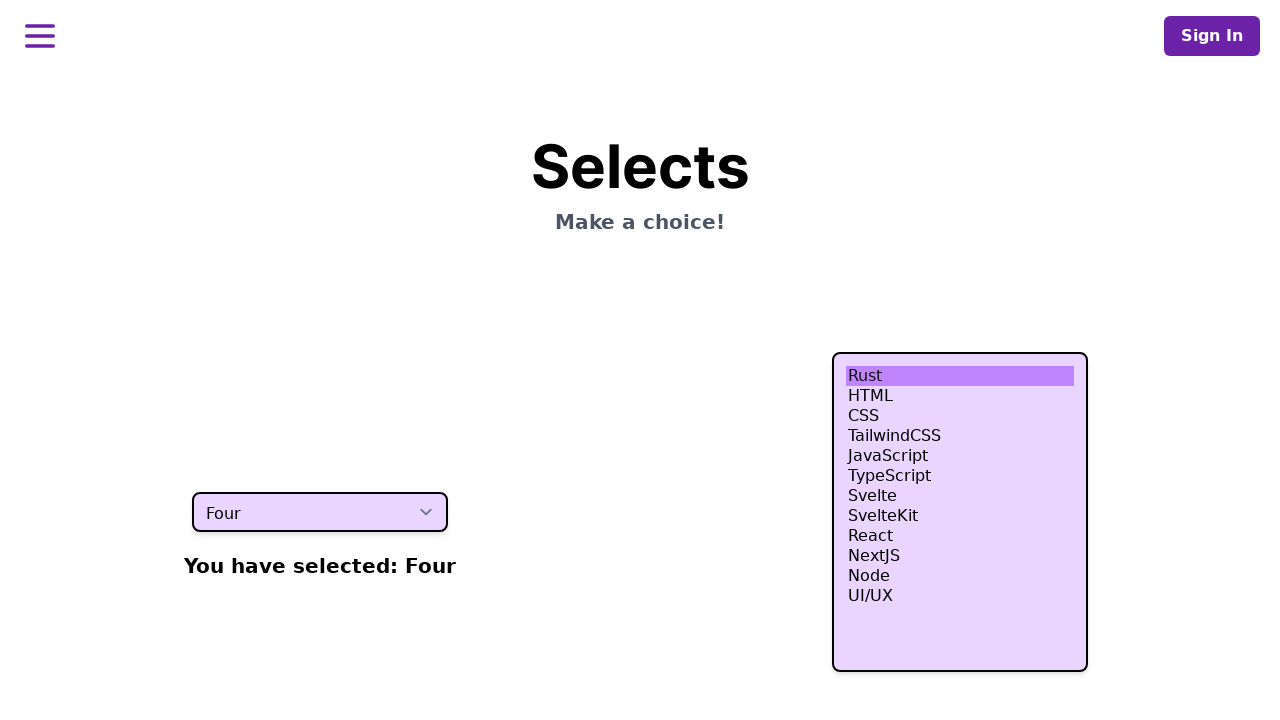